Tests keyboard interactions by entering text in a name field and performing keyboard shortcuts for select all and copy

Starting URL: https://www.letskodeit.com/practice

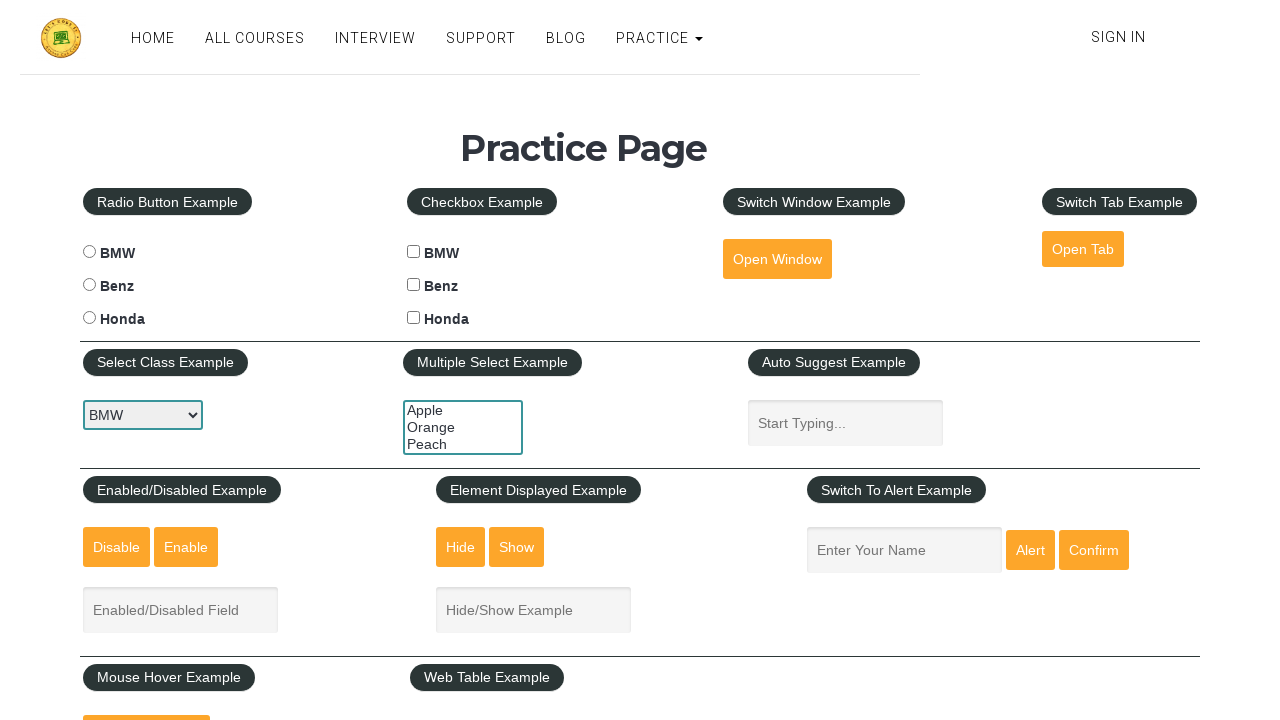

Filled name field with 'hello' on #name
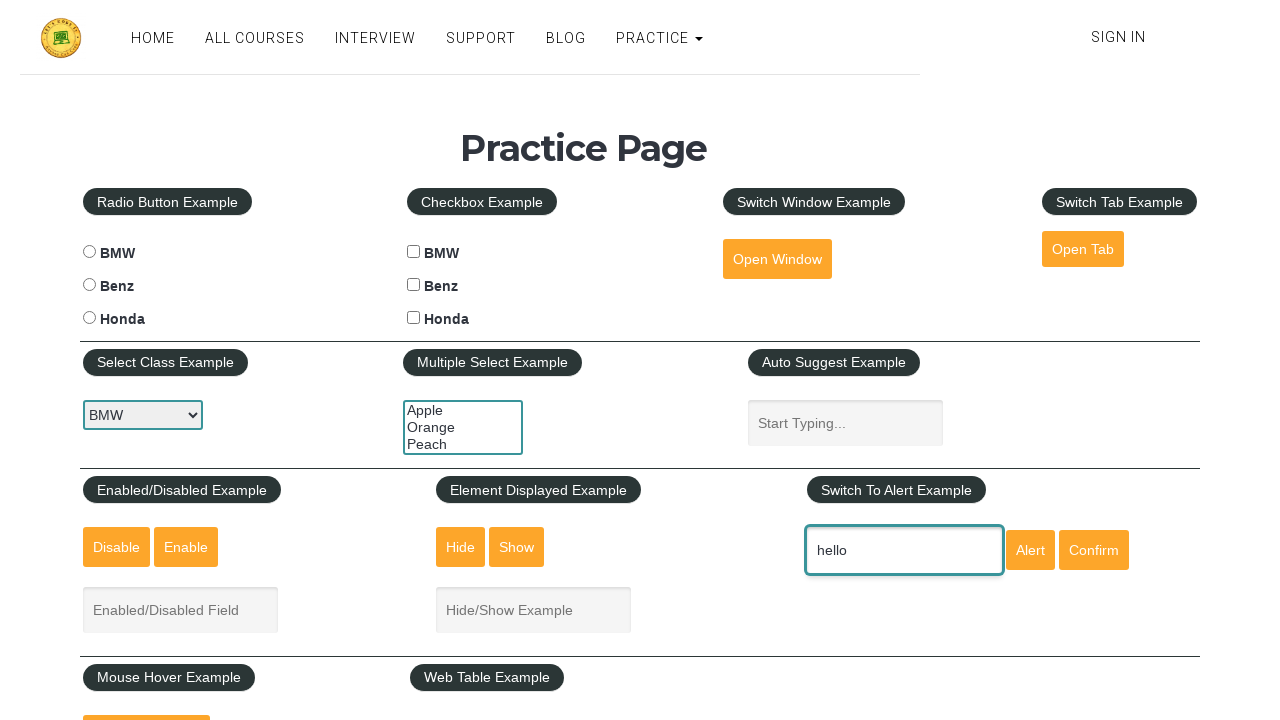

Pressed Ctrl+A to select all text in name field
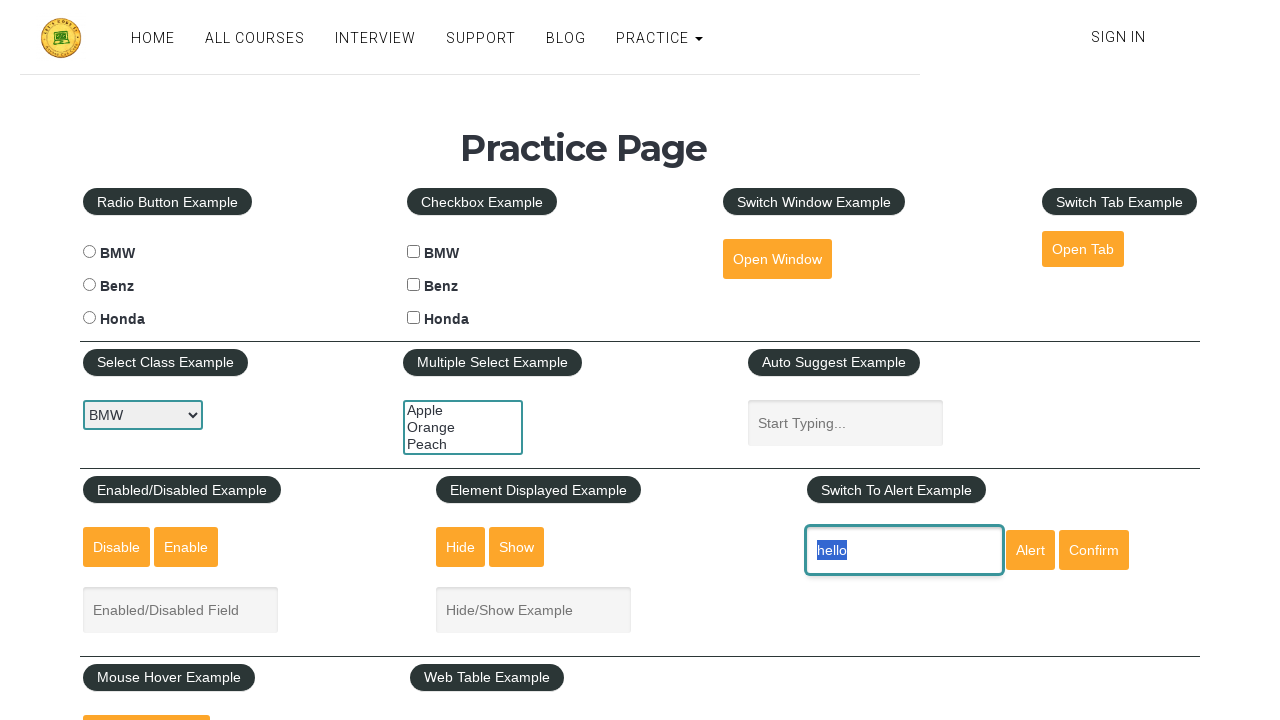

Pressed Ctrl+C to copy selected text
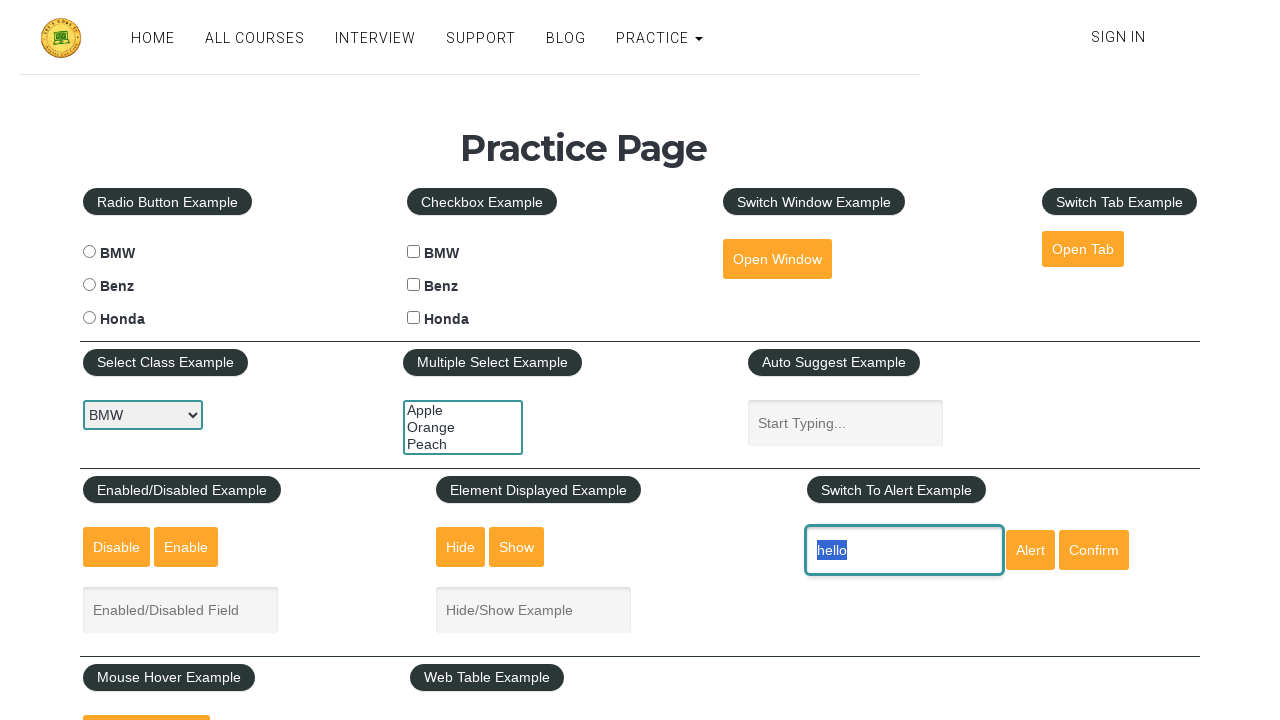

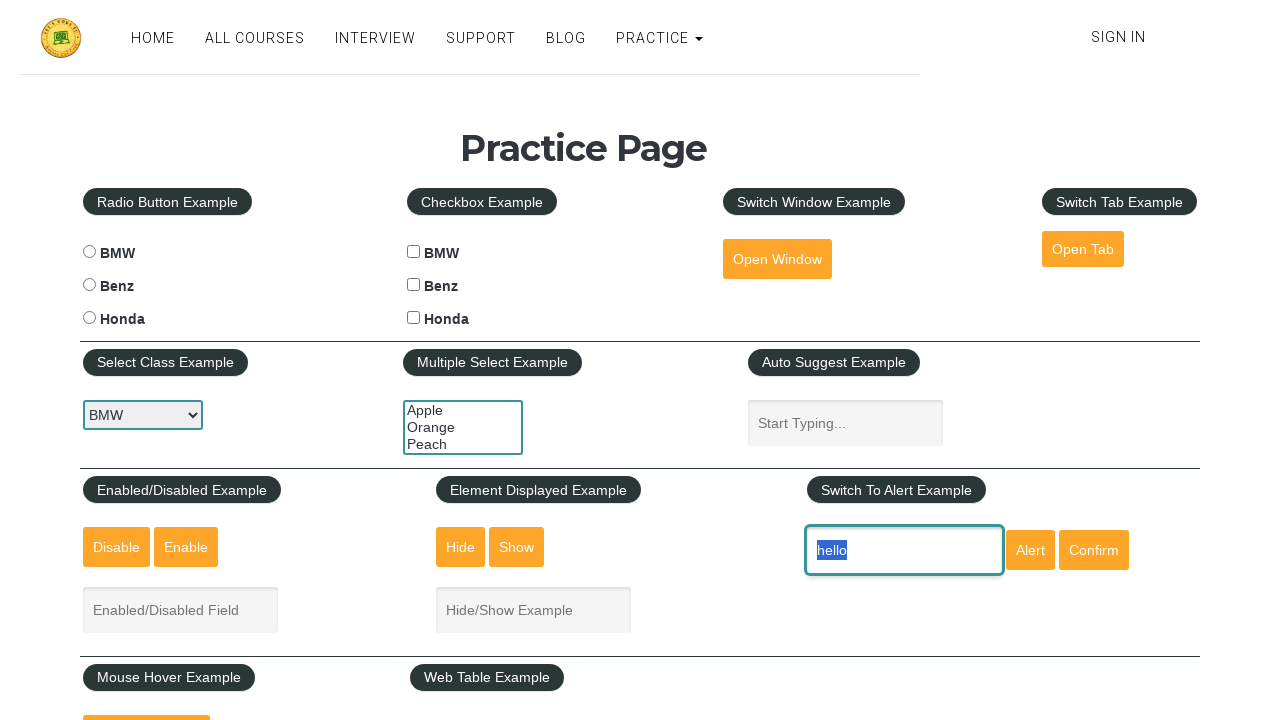